Navigates to FirstCry e-commerce website and verifies that the main navigation menu elements are present on the page

Starting URL: https://www.firstcry.com/

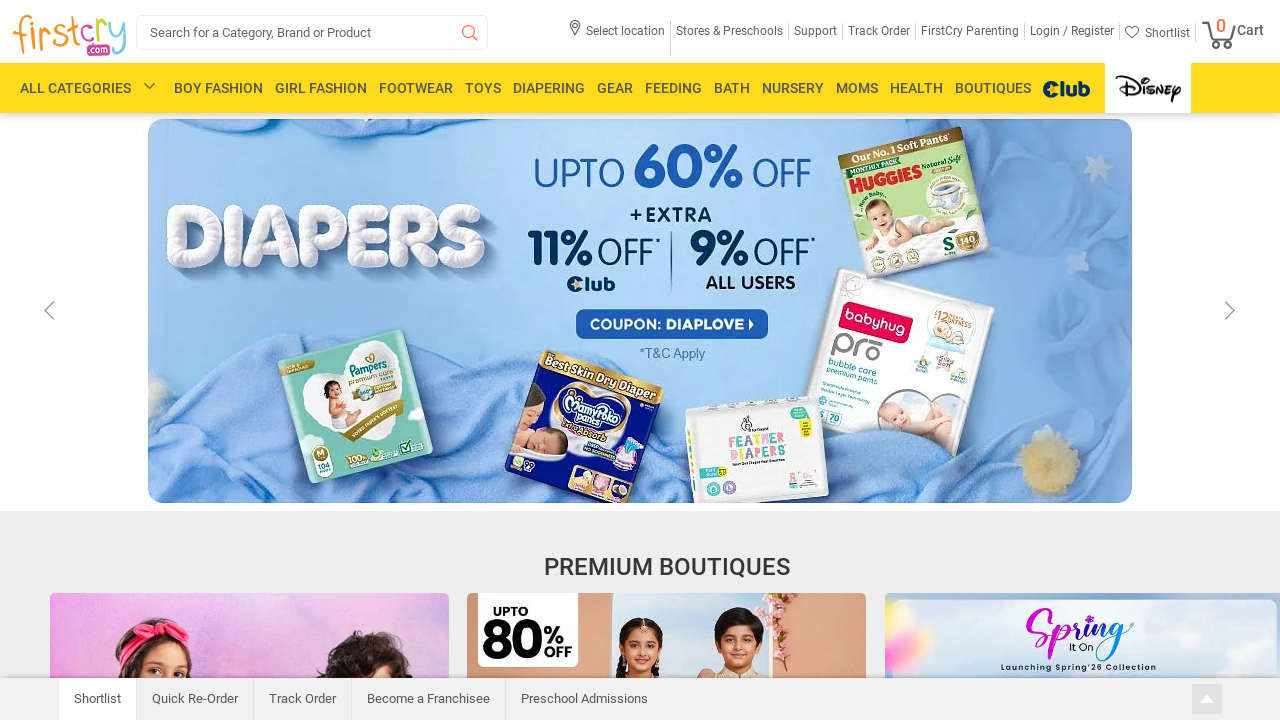

Waited for main menu container to be visible
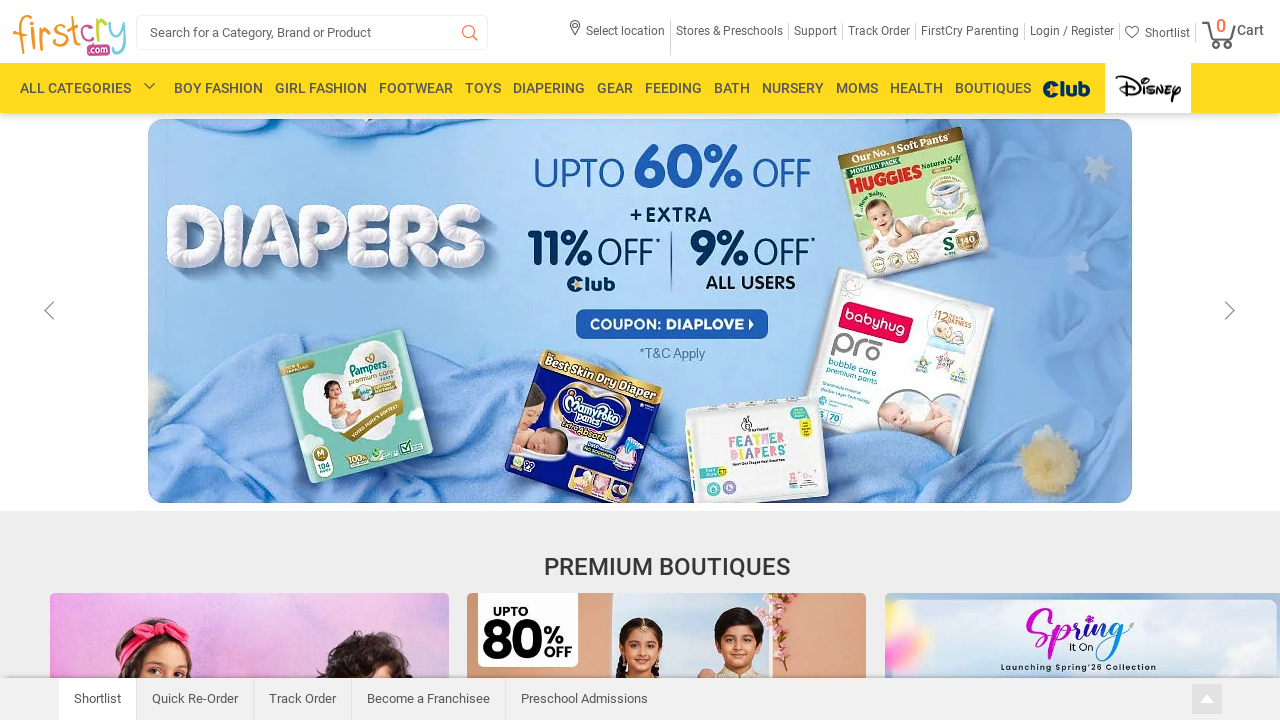

Verified main menu items are present on the page
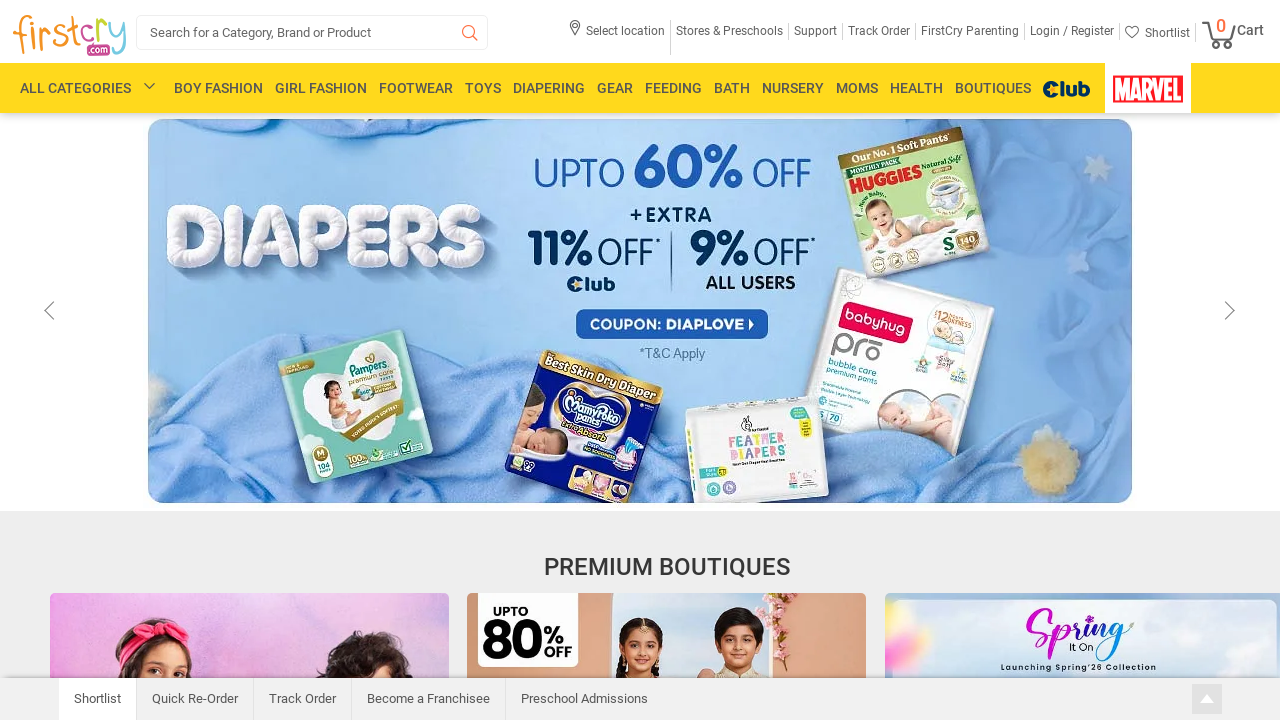

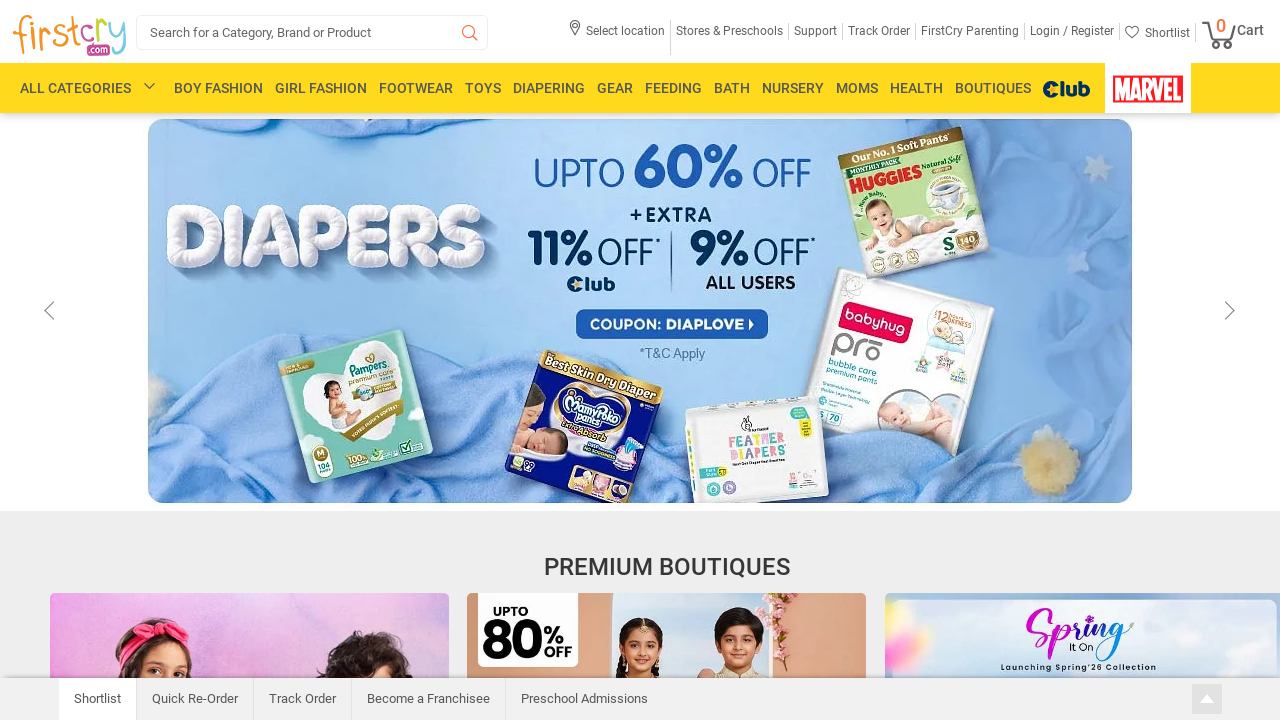